Navigates to the UNICAMP university course catalog page and verifies that the course listings are displayed with their tables containing course information.

Starting URL: https://www.dac.unicamp.br/portal/graduacao/cursos

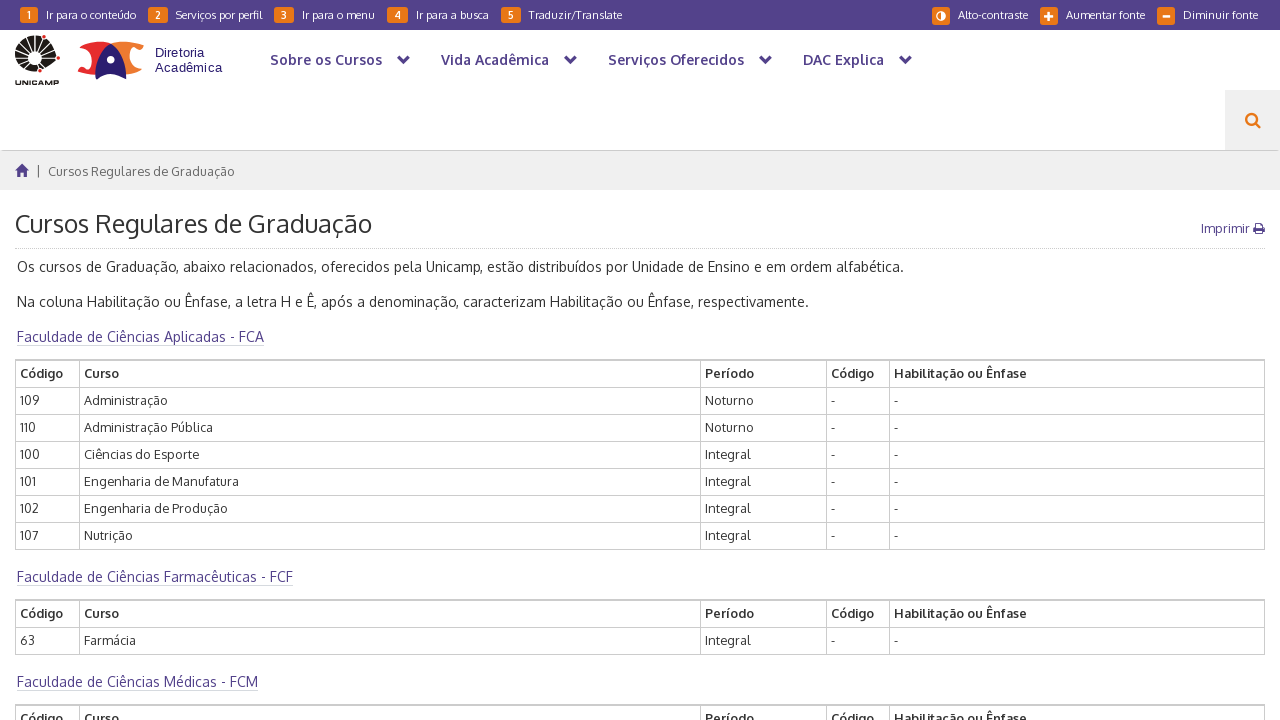

Navigated to UNICAMP university course catalog page
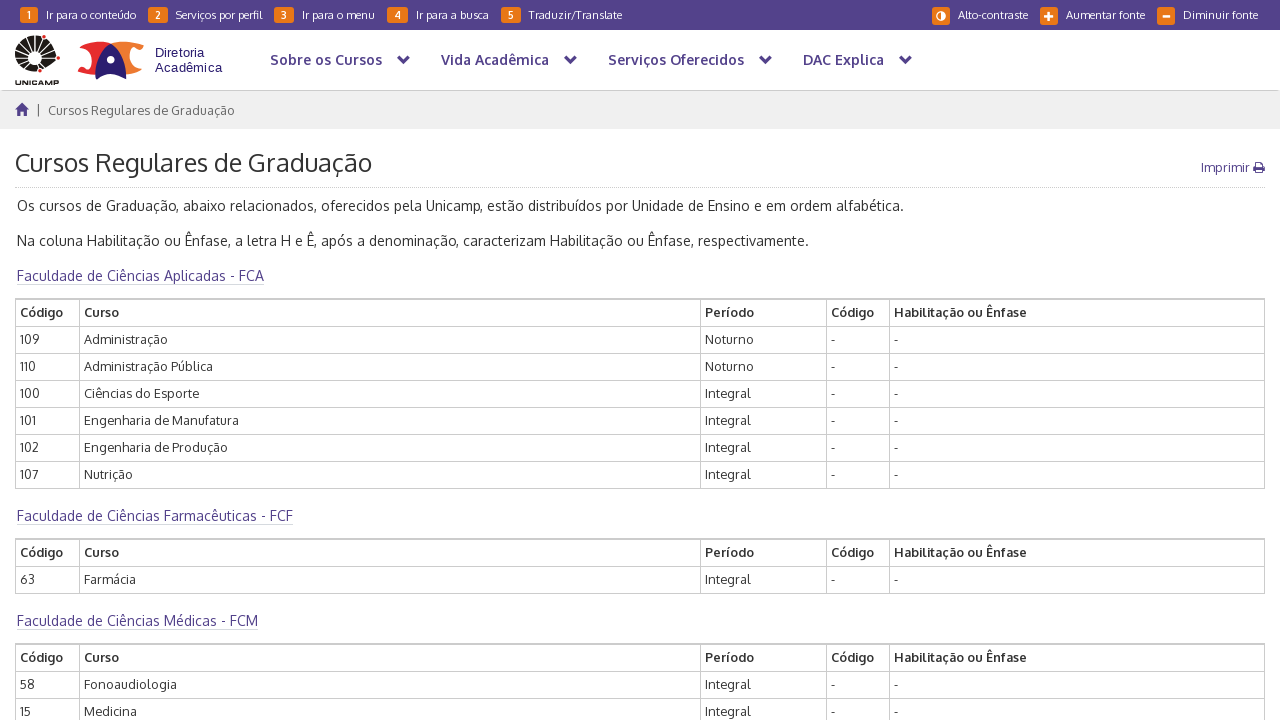

Main content container loaded
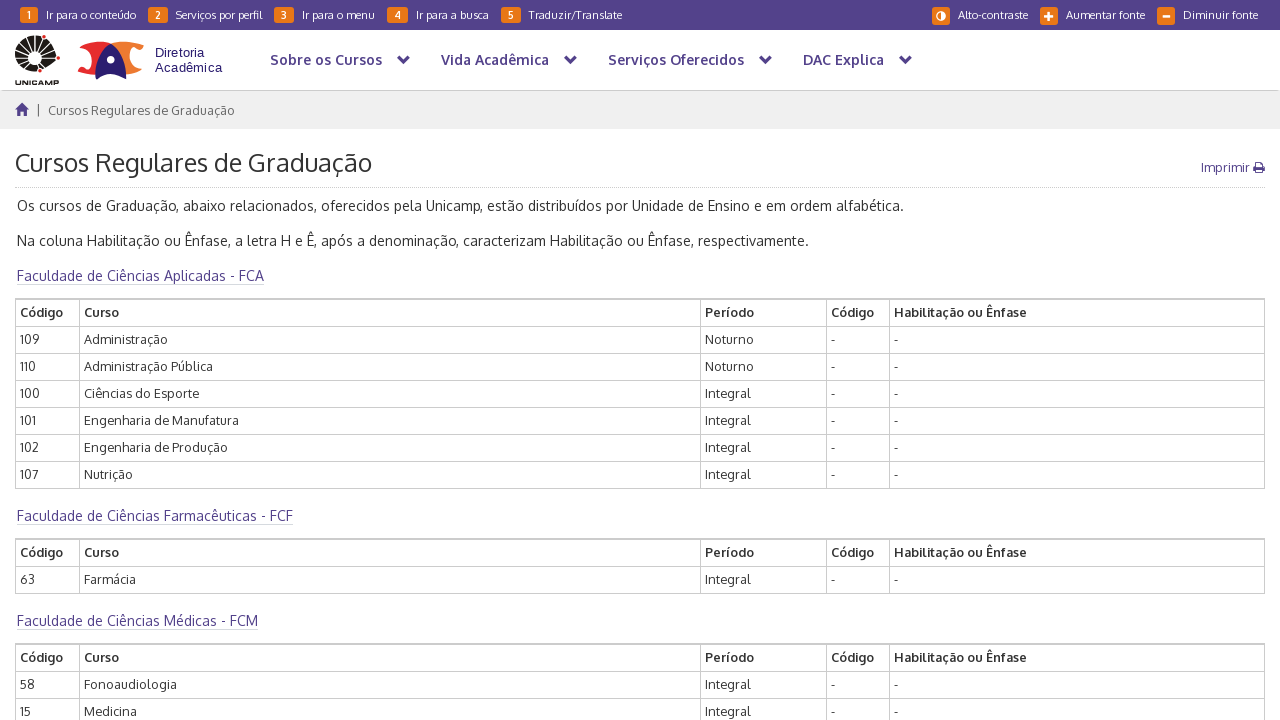

Course tables with responsive layout are displayed
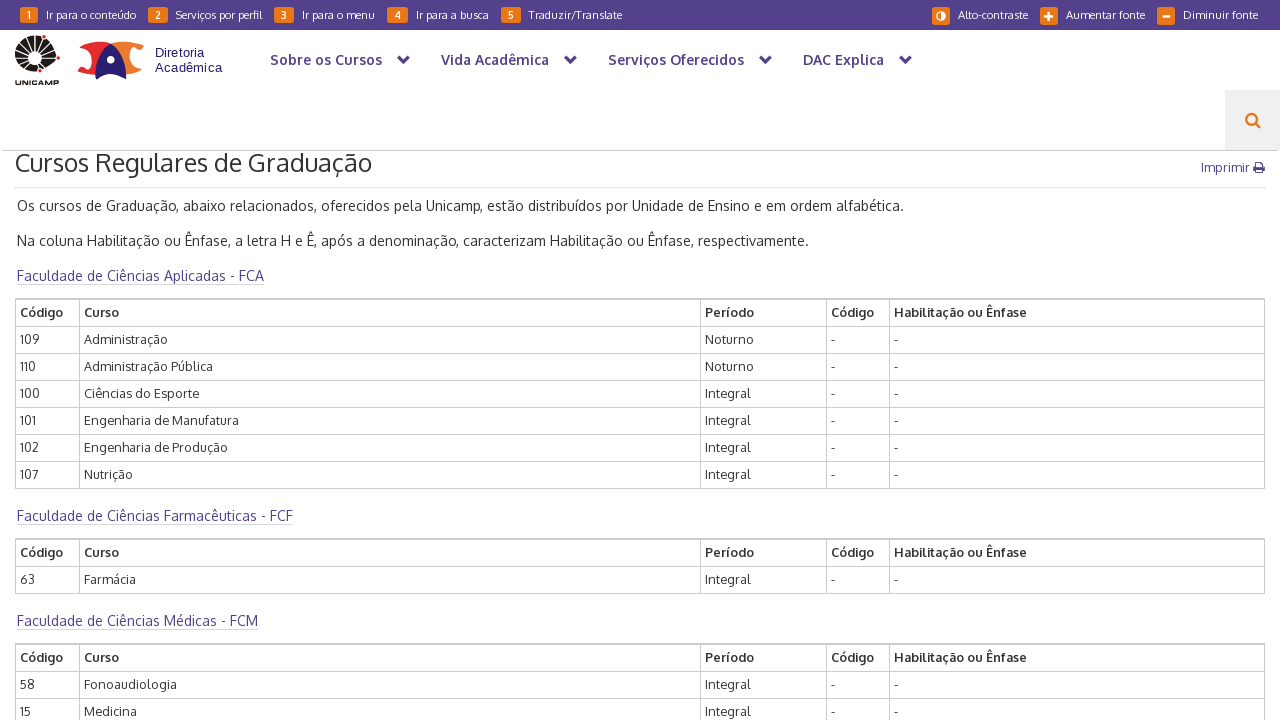

Course rows with information are present in the tables
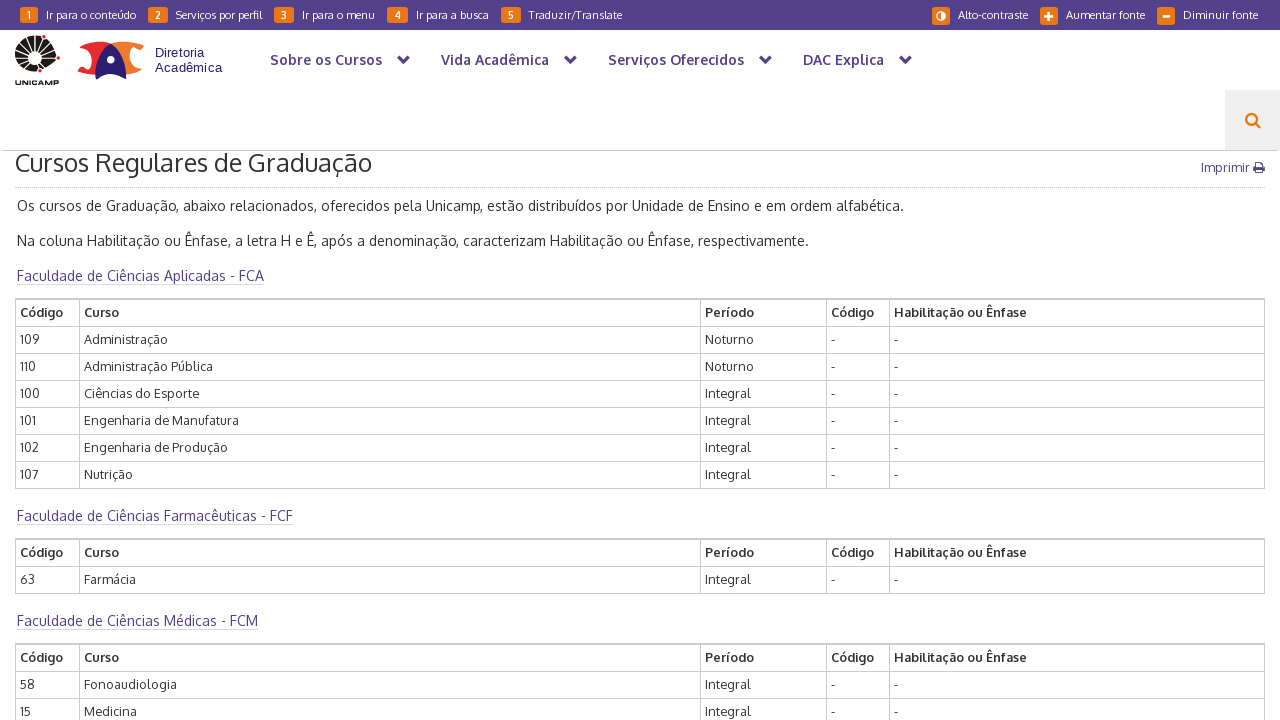

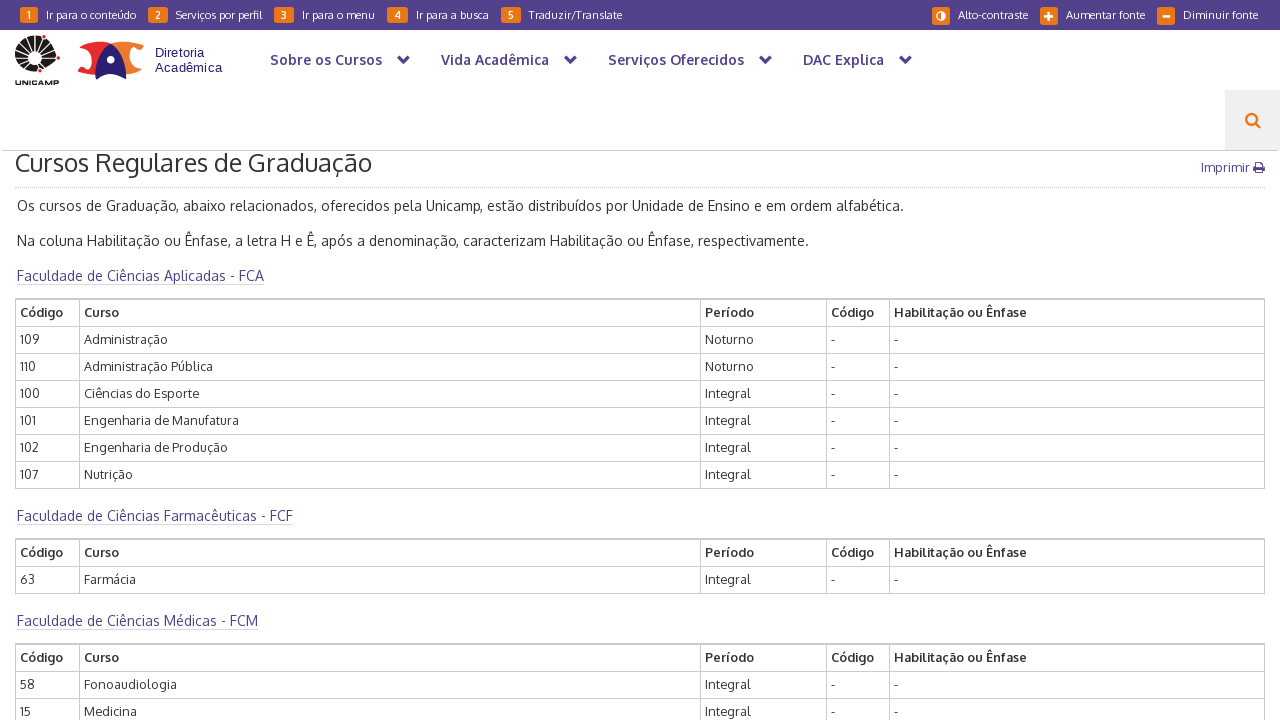